Tests the FAQ section of a scooter rental website by verifying that clicking on FAQ questions displays the correct answers

Starting URL: https://qa-scooter.praktikum-services.ru/

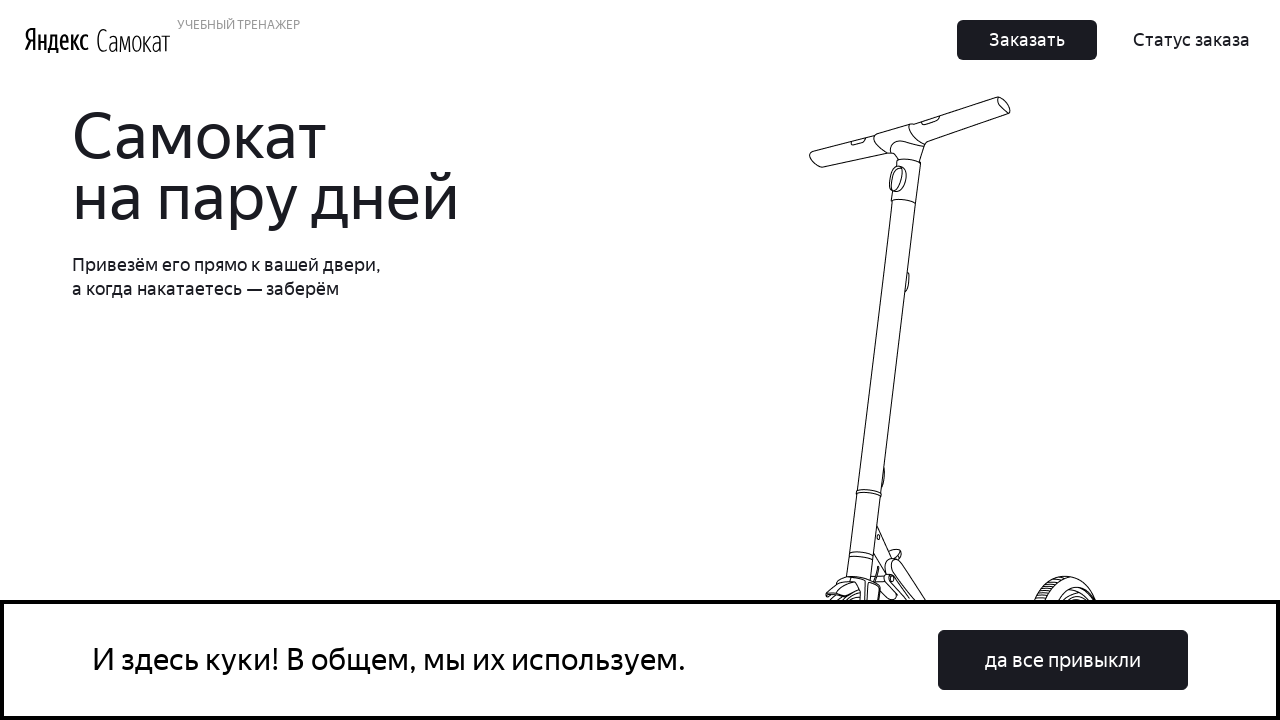

Waited for page to fully load (networkidle)
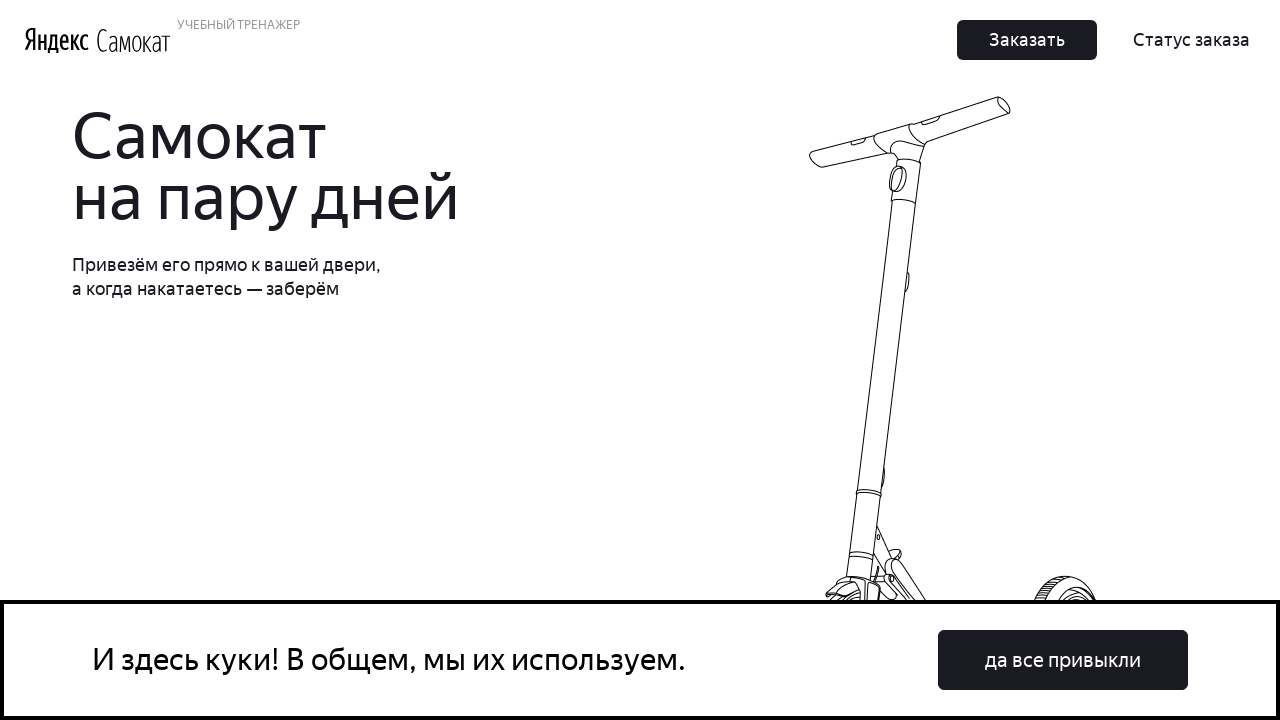

Scrolled to bottom of page to reach FAQ section
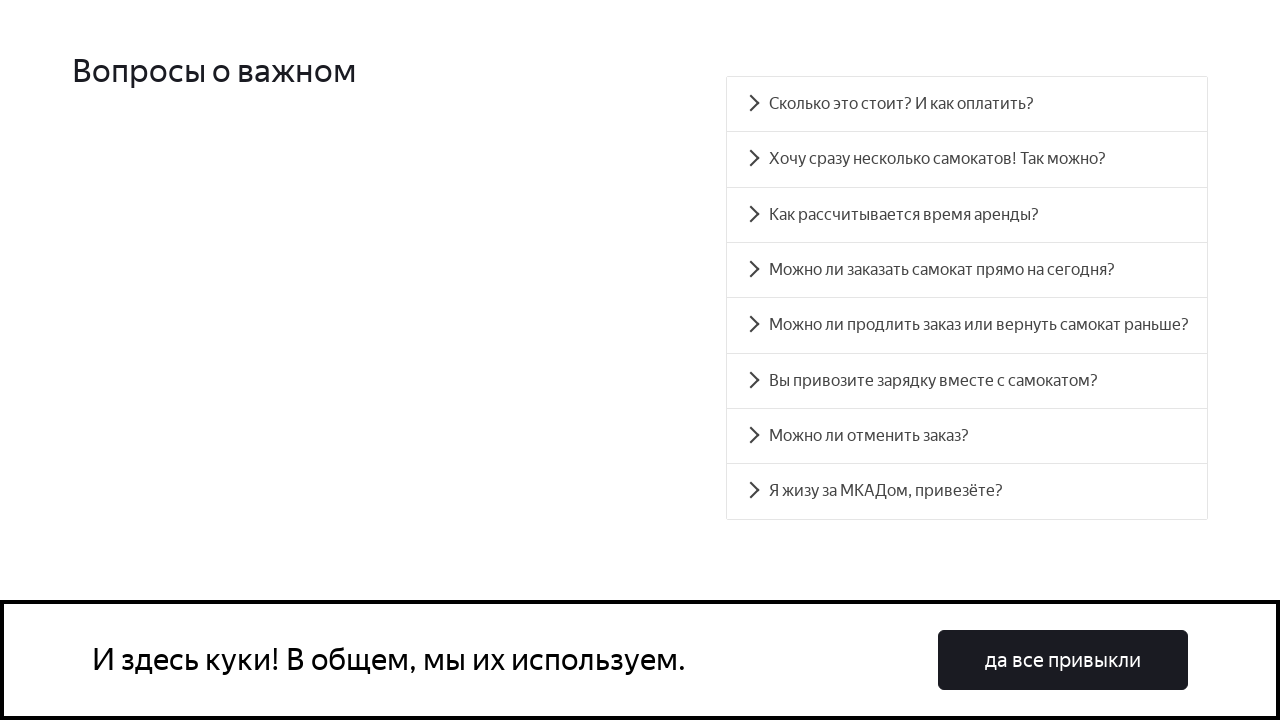

Clicked FAQ question: 'Сколько это стоит? И как оплатить?' at (967, 104) on text=Сколько это стоит? И как оплатить? >> nth=0
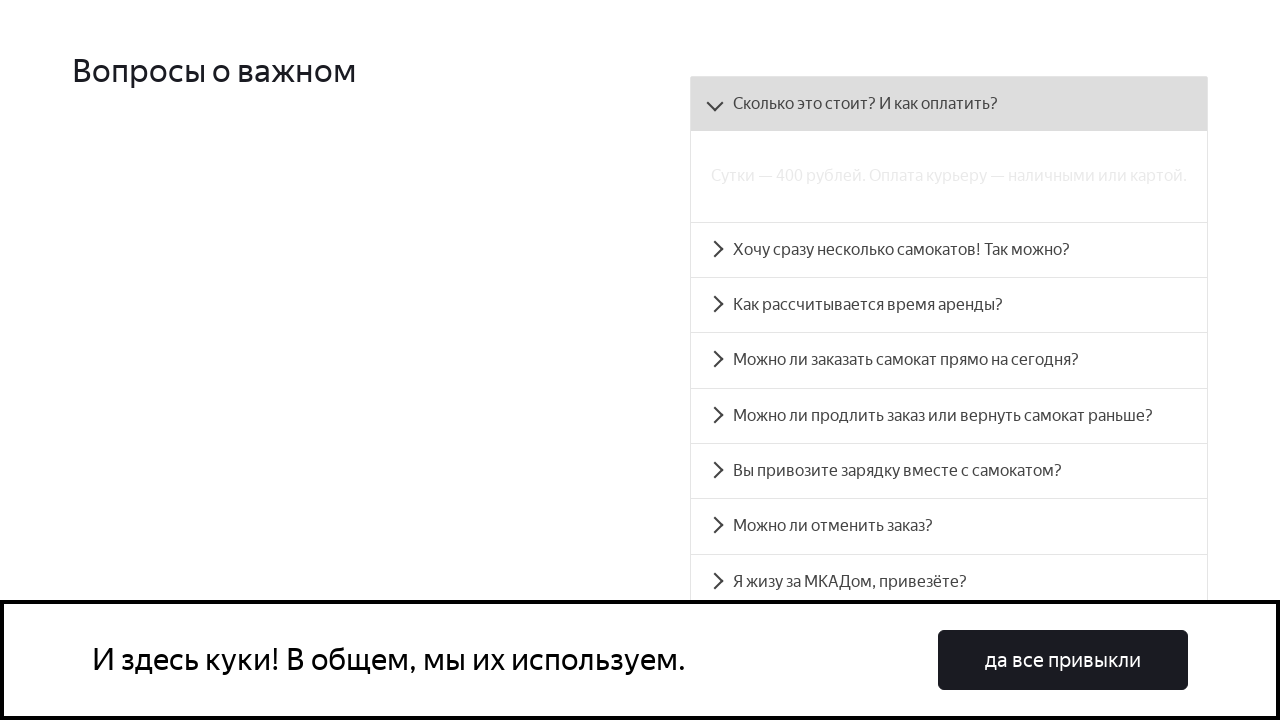

Waited for answer to appear for question: 'Сколько это стоит? И как оплатить?'
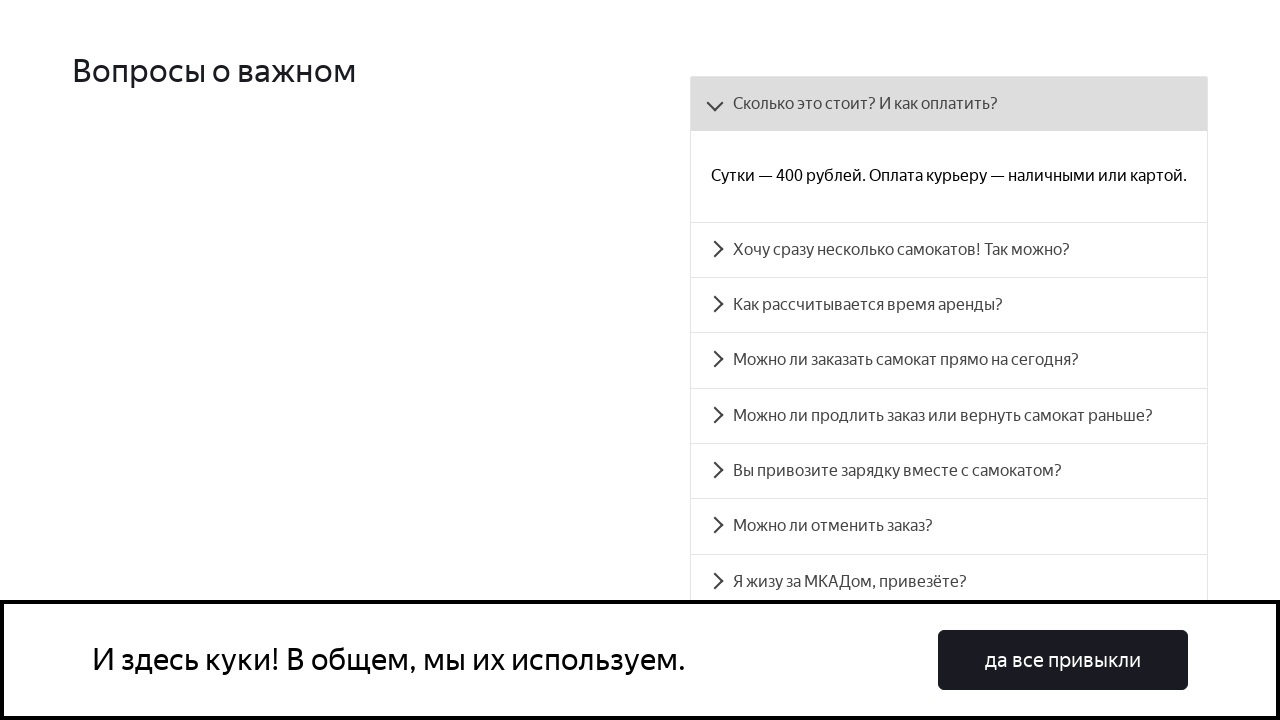

Clicked FAQ question: 'Хочу сразу несколько самокатов! Так можно?' at (949, 250) on text=Хочу сразу несколько самокатов! Так можно? >> nth=0
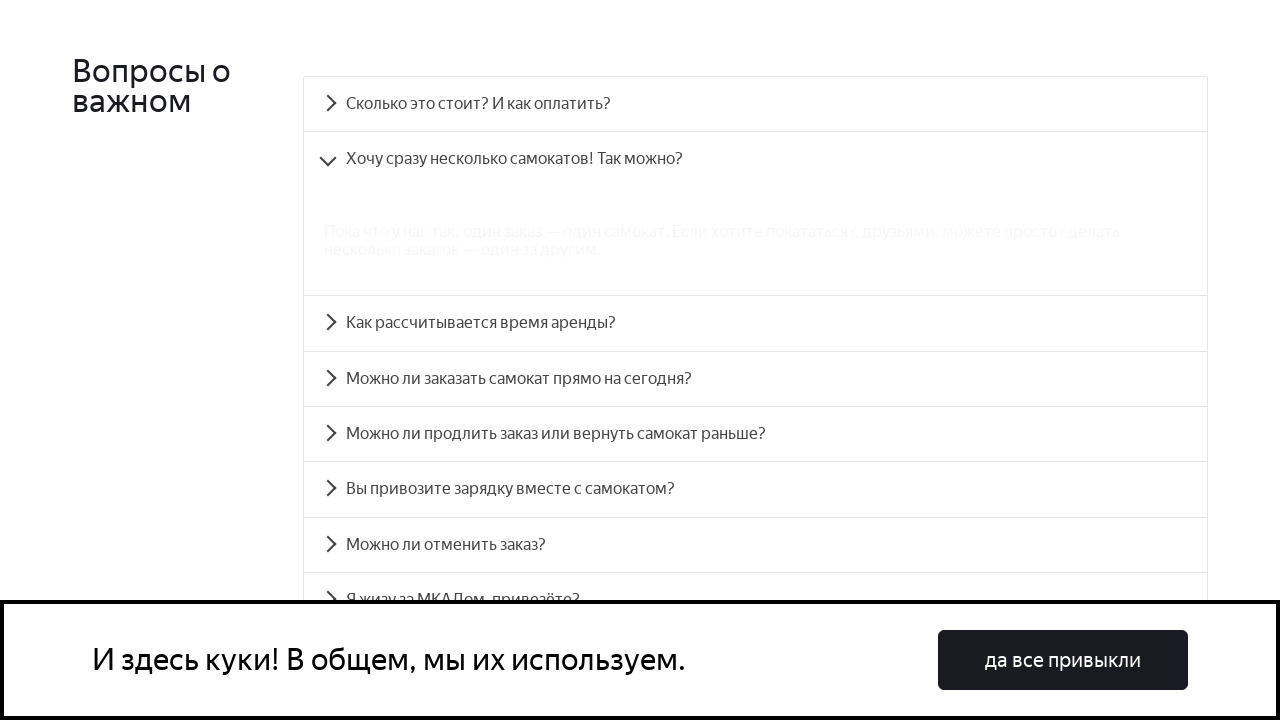

Waited for answer to appear for question: 'Хочу сразу несколько самокатов! Так можно?'
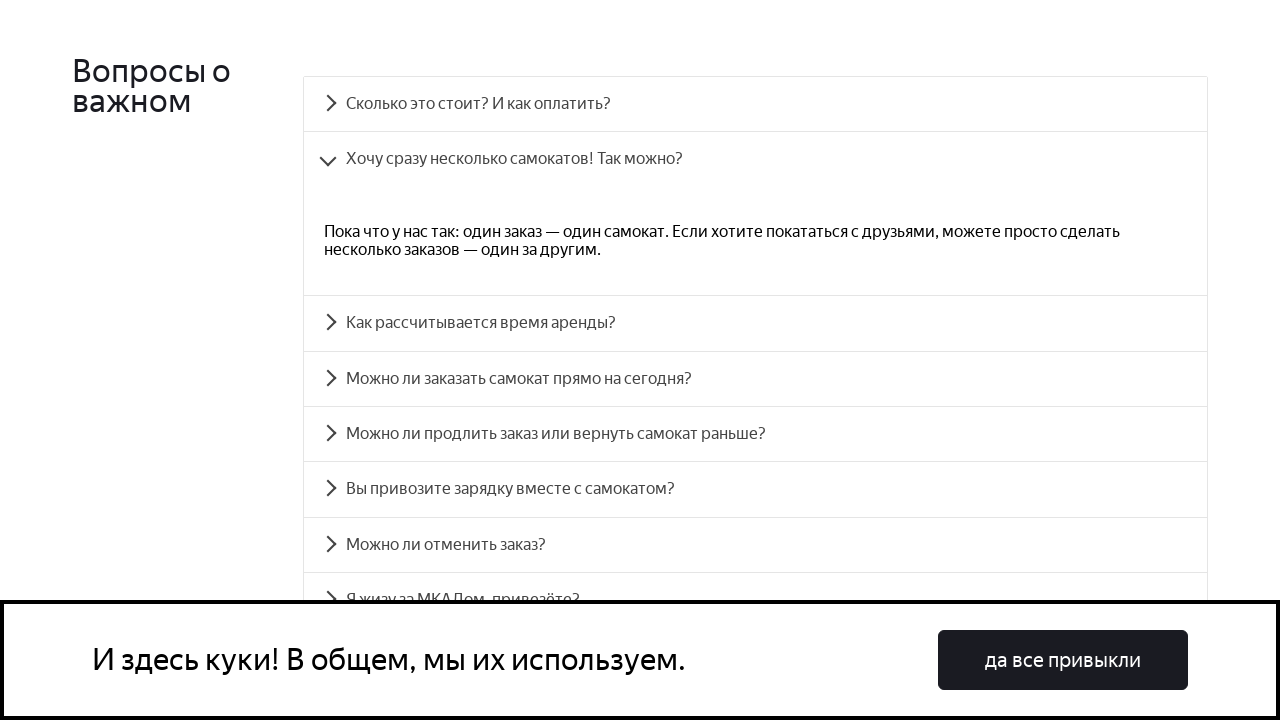

Clicked FAQ question: 'Как рассчитывается время аренды?' at (755, 323) on text=Как рассчитывается время аренды? >> nth=0
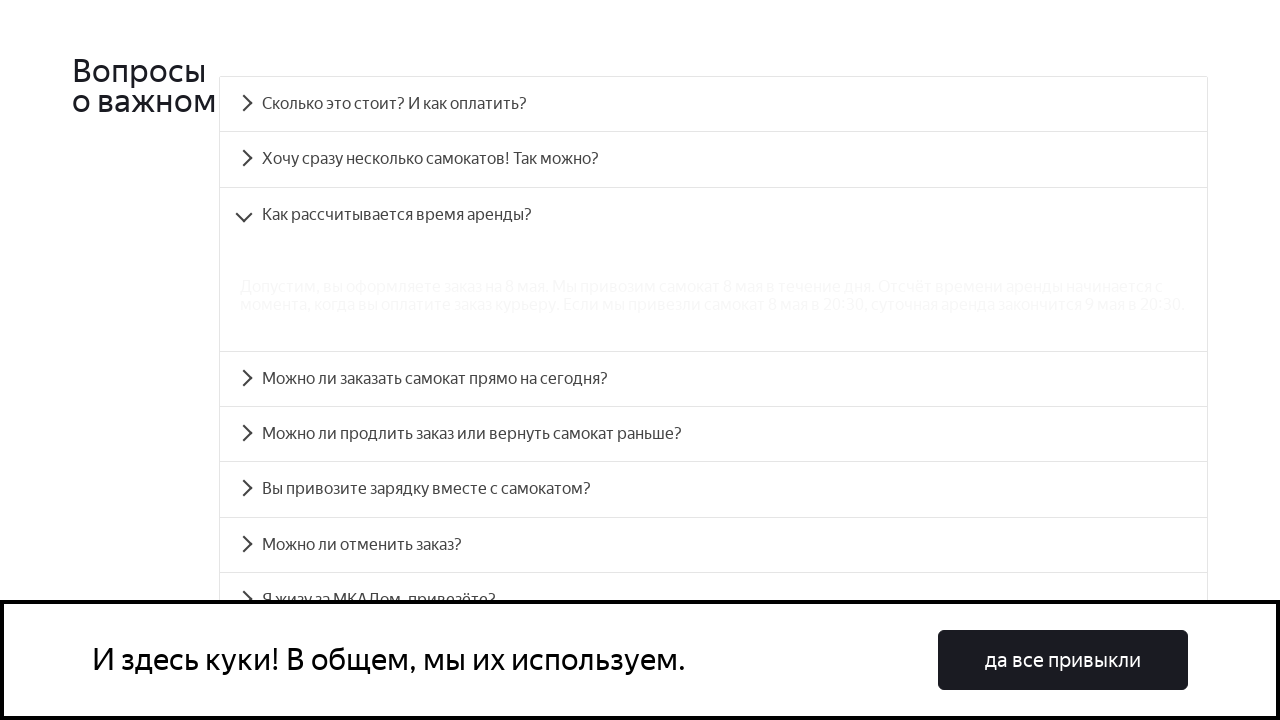

Waited for answer to appear for question: 'Как рассчитывается время аренды?'
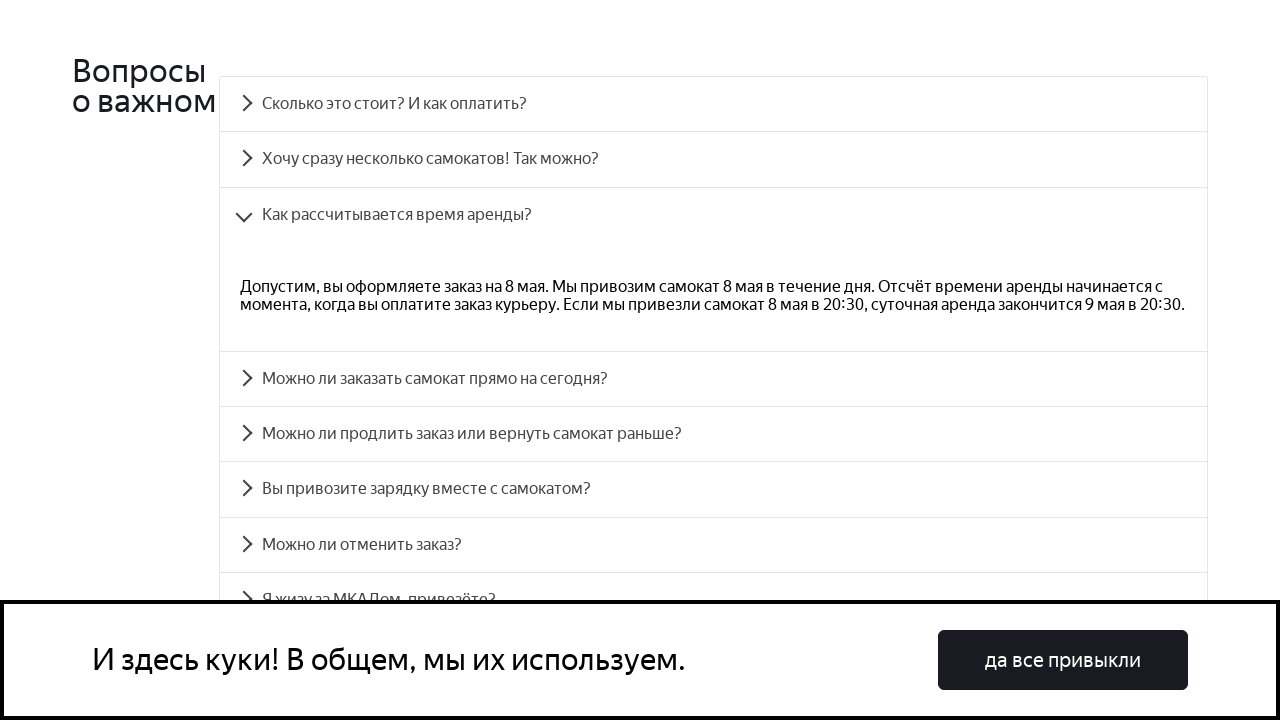

Clicked FAQ question: 'Можно ли заказать самокат прямо на сегодня?' at (714, 379) on text=Можно ли заказать самокат прямо на сегодня? >> nth=0
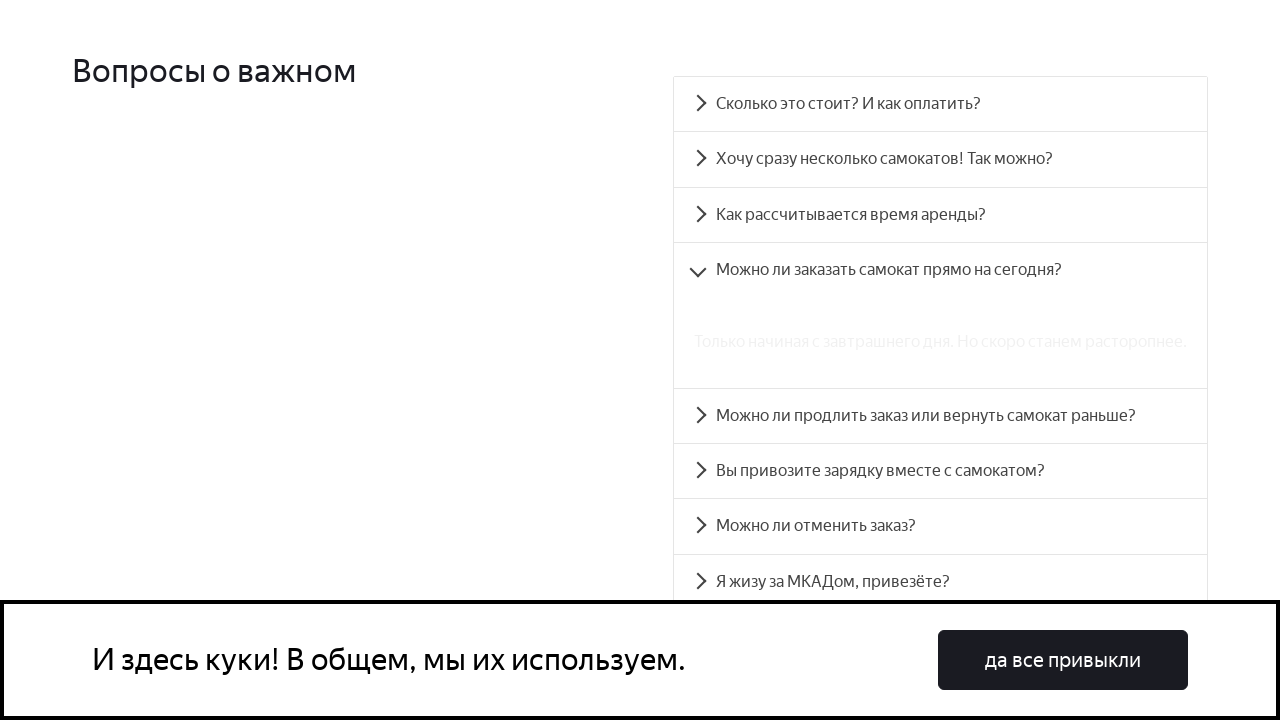

Waited for answer to appear for question: 'Можно ли заказать самокат прямо на сегодня?'
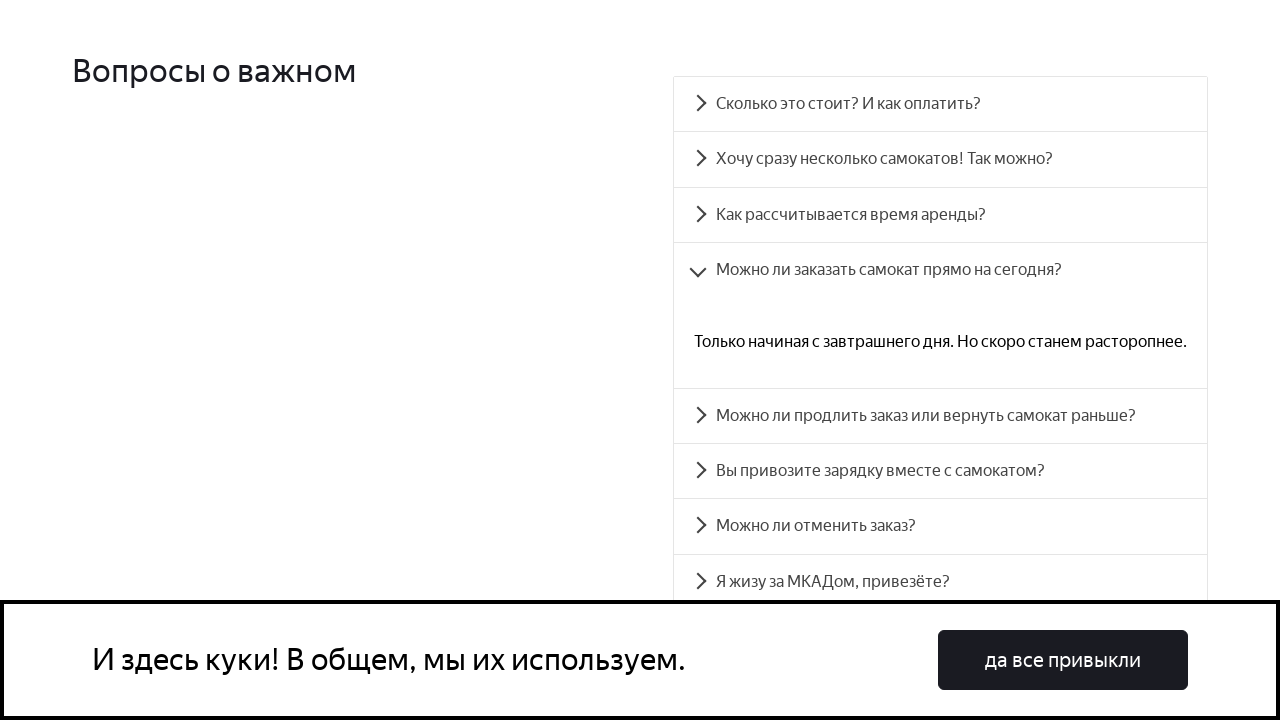

Clicked FAQ question: 'Можно ли продлить заказ или вернуть самокат раньше?' at (940, 416) on text=Можно ли продлить заказ или вернуть самокат раньше? >> nth=0
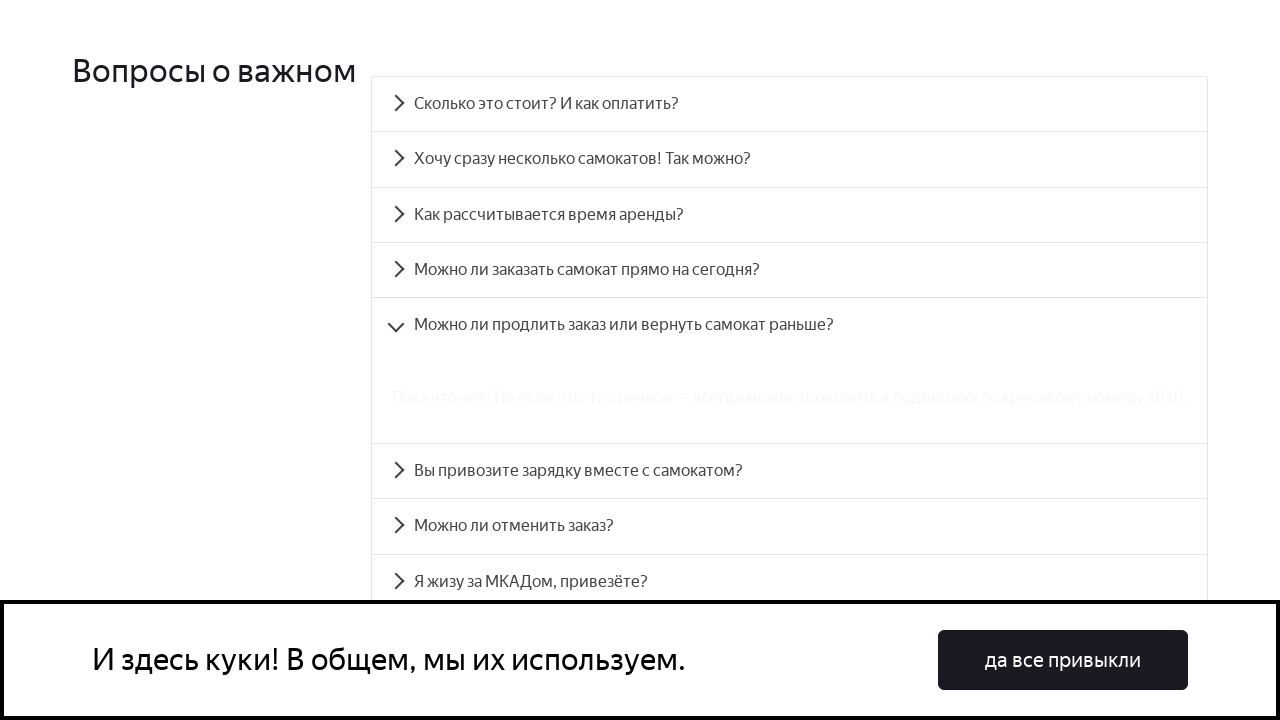

Waited for answer to appear for question: 'Можно ли продлить заказ или вернуть самокат раньше?'
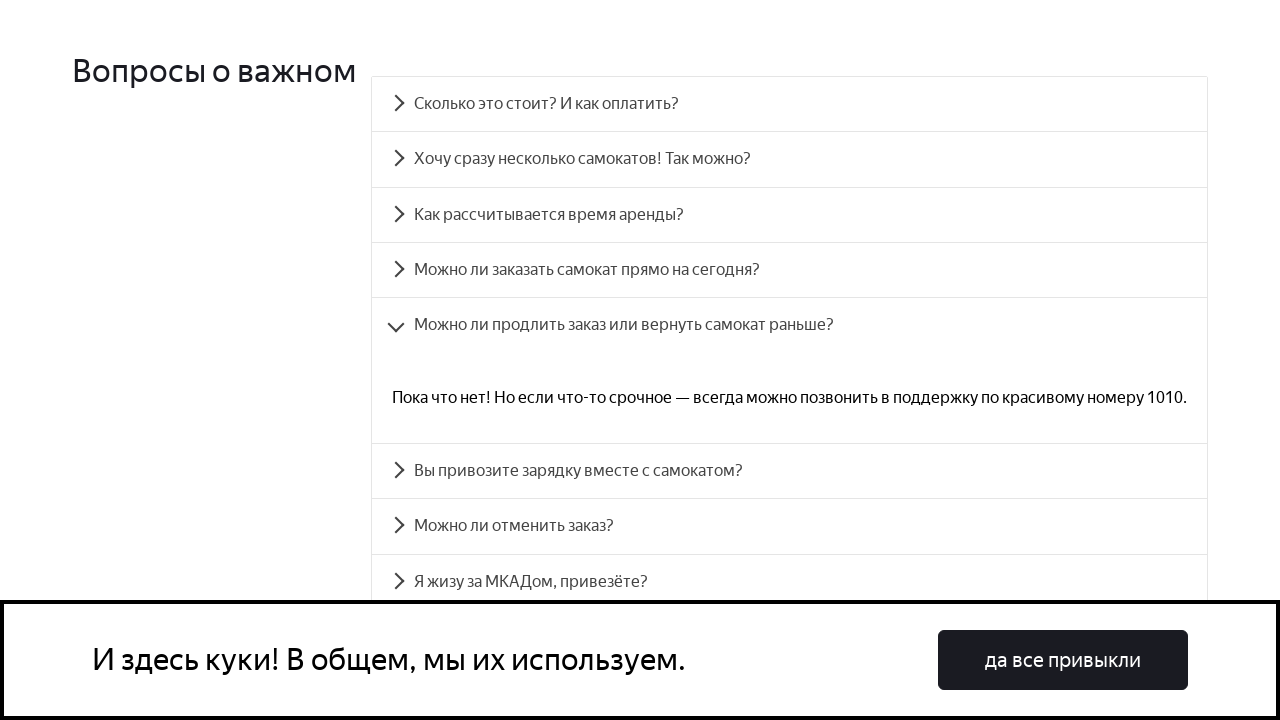

Clicked FAQ question: 'Вы привозите зарядку вместе с самокатом?' at (790, 471) on text=Вы привозите зарядку вместе с самокатом? >> nth=0
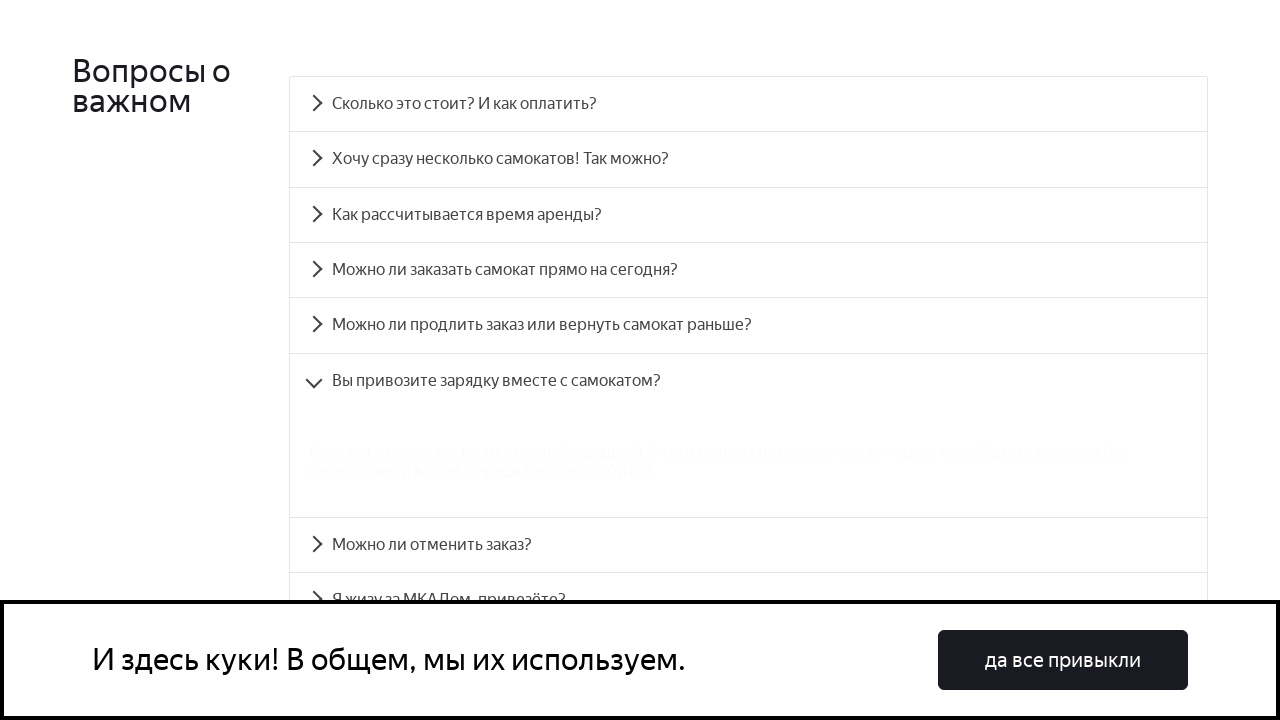

Waited for answer to appear for question: 'Вы привозите зарядку вместе с самокатом?'
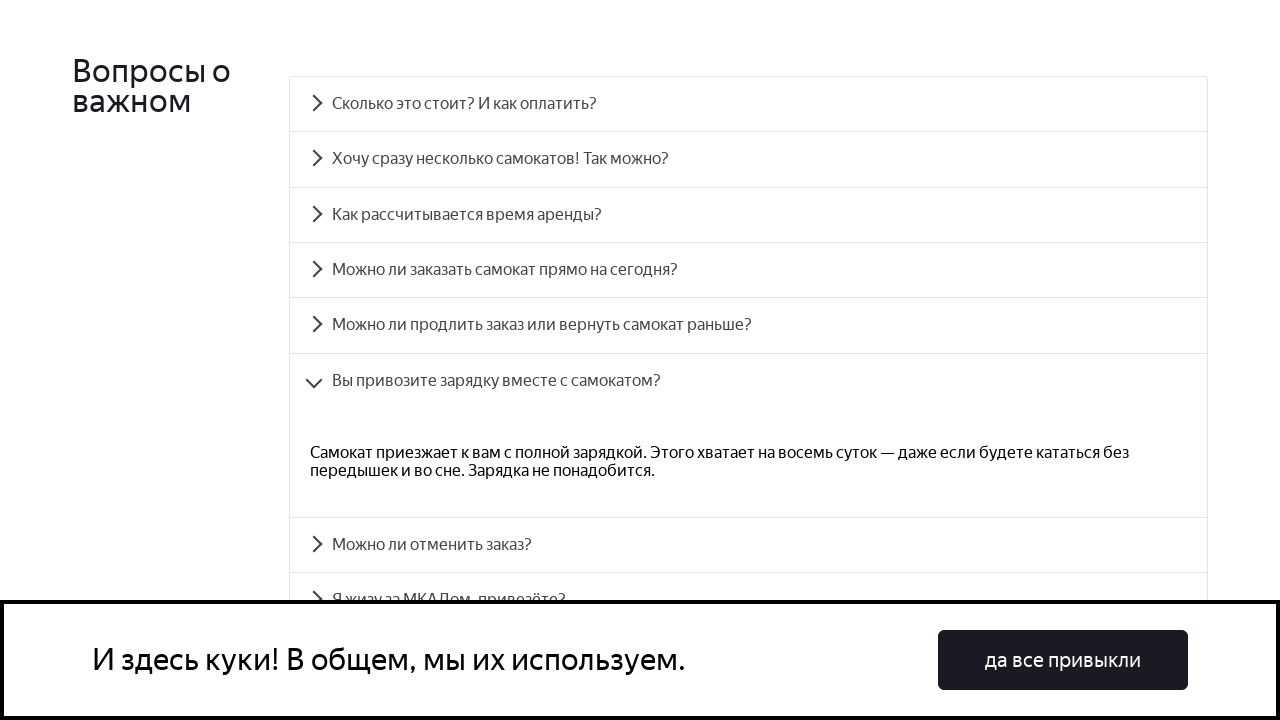

Clicked FAQ question: 'Можно ли отменить заказ?' at (748, 545) on text=Можно ли отменить заказ? >> nth=0
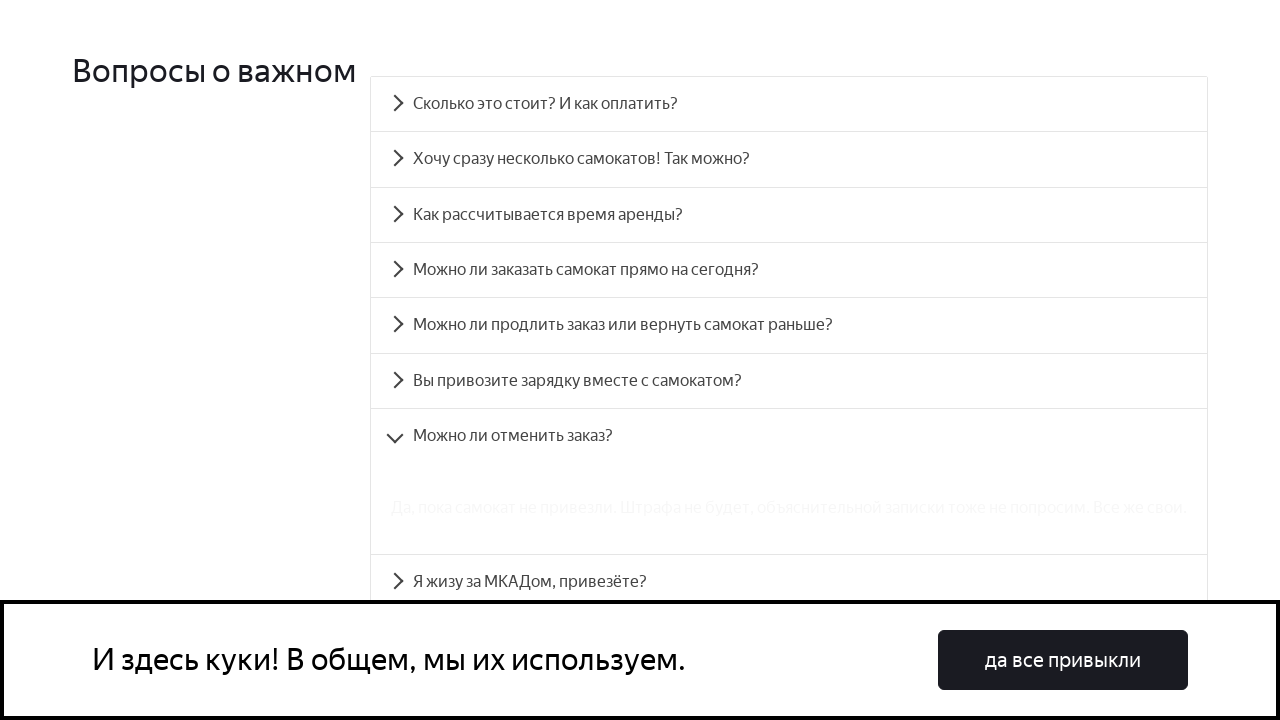

Waited for answer to appear for question: 'Можно ли отменить заказ?'
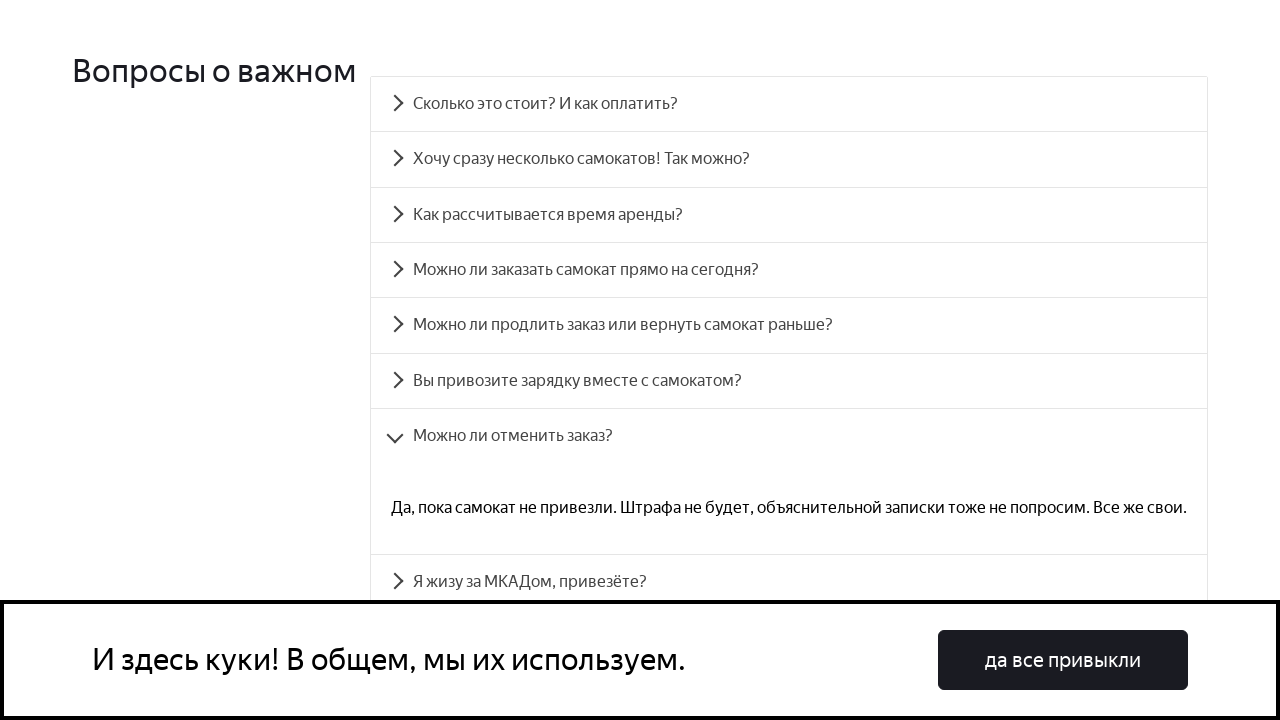

Clicked FAQ question: 'Я жизу за МКАДом, привезёте?' at (789, 582) on text=Я жизу за МКАДом, привезёте? >> nth=0
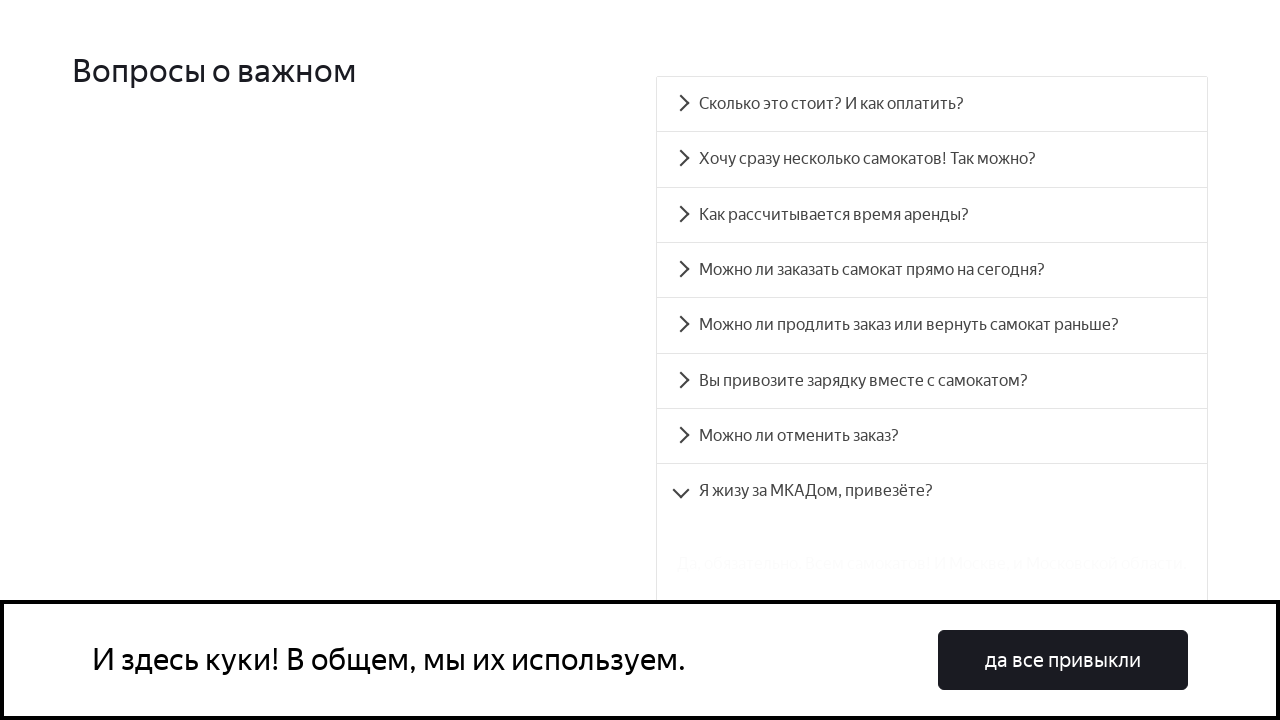

Waited for answer to appear for question: 'Я жизу за МКАДом, привезёте?'
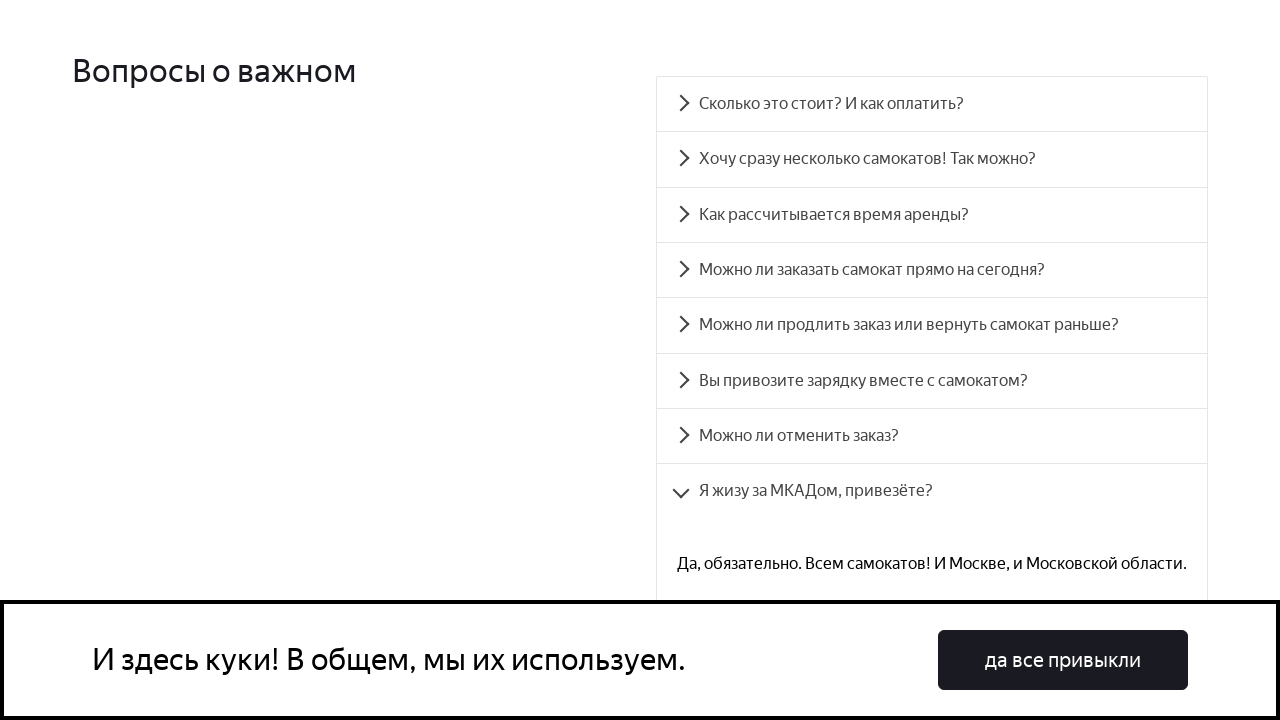

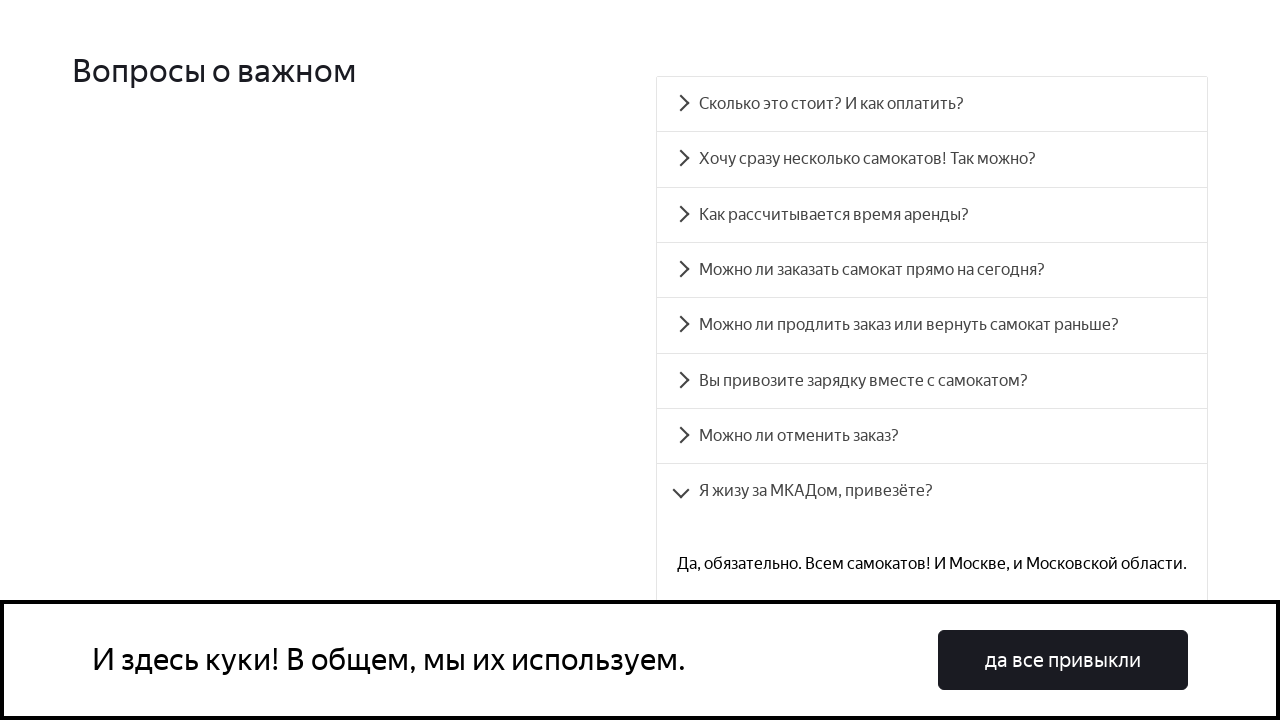